Tests alert handling functionality by entering a name in a text field, triggering an alert, and accepting it

Starting URL: https://www.rahulshettyacademy.com/AutomationPractice/

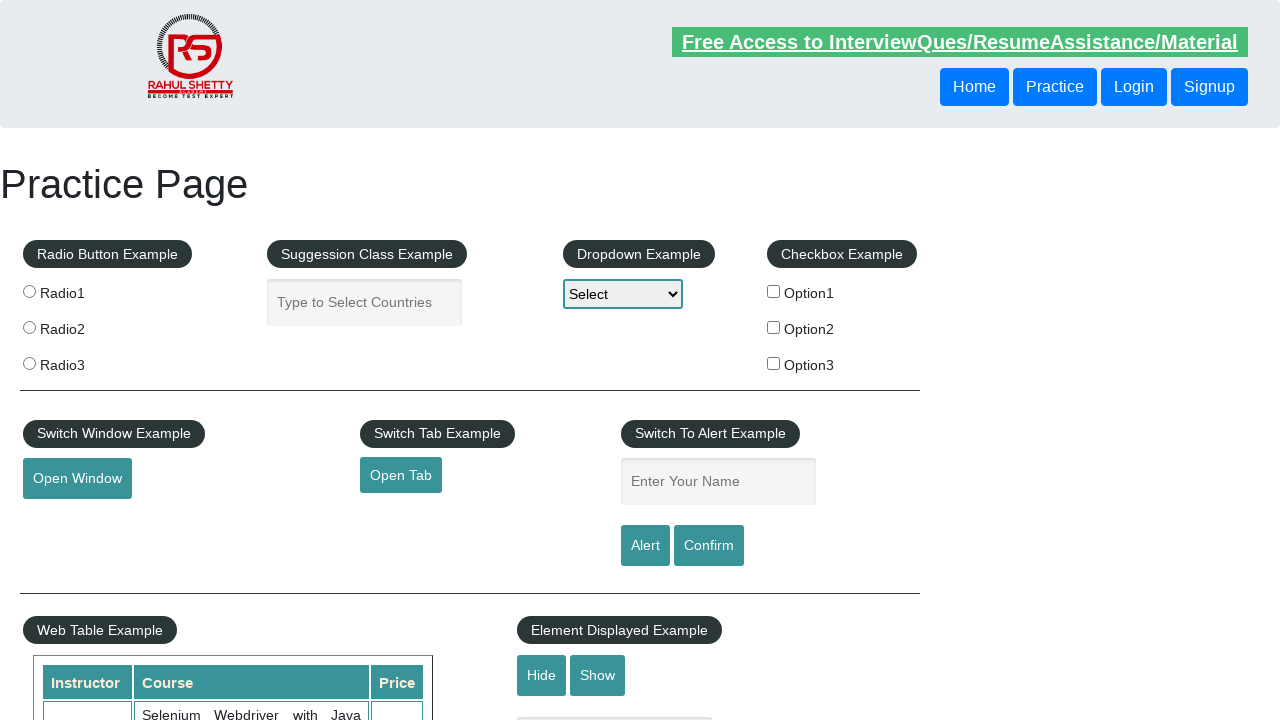

Filled name field with 'Devesh' on #name
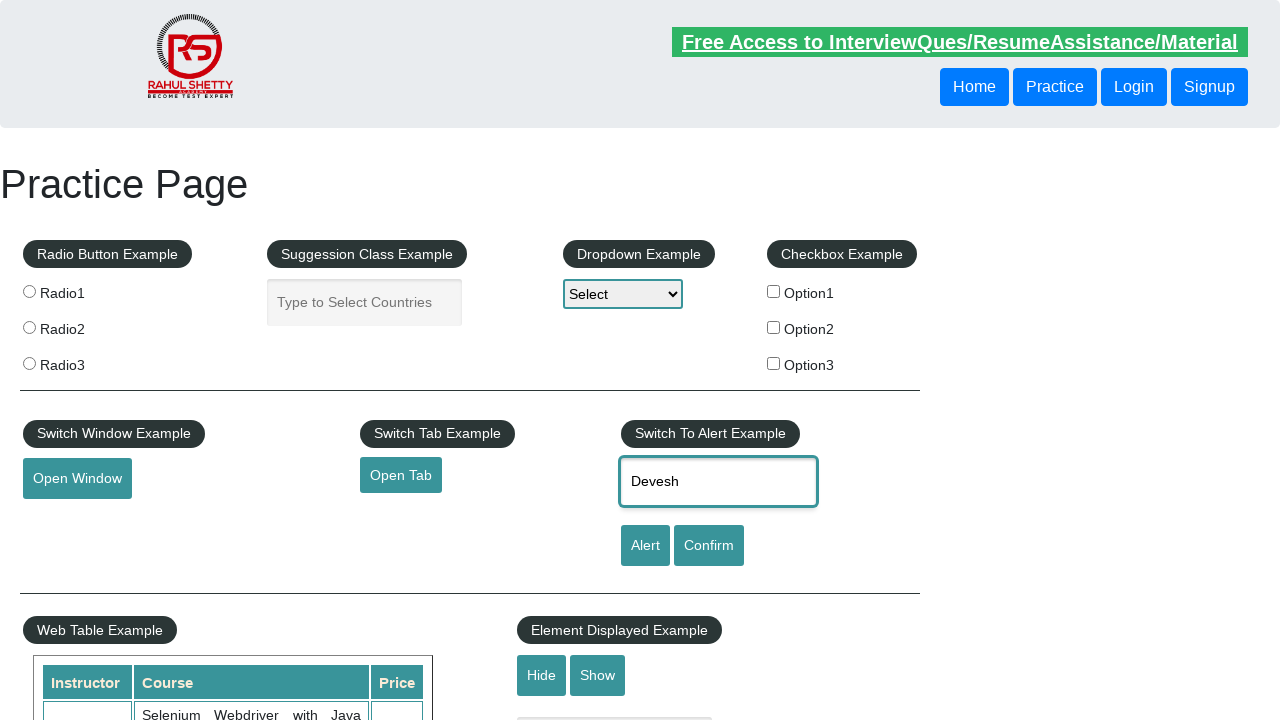

Set up alert handler to accept dialogs
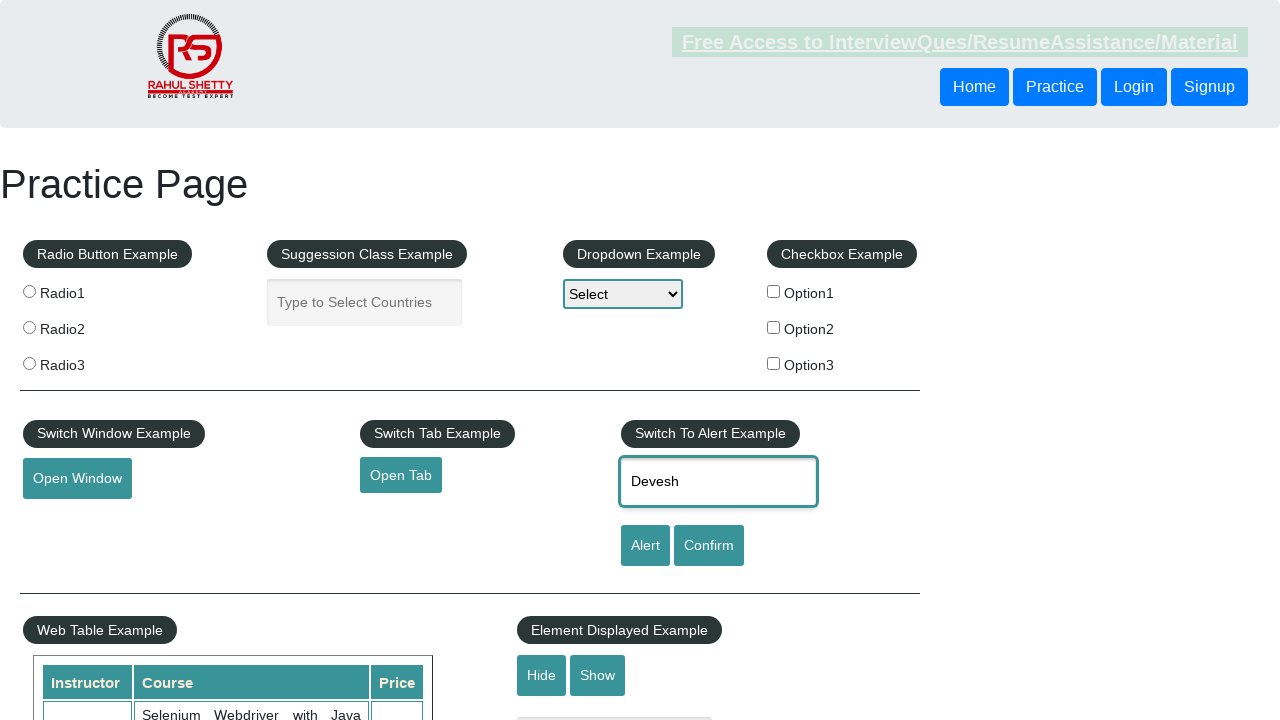

Clicked alert button to trigger the alert at (645, 546) on #alertbtn
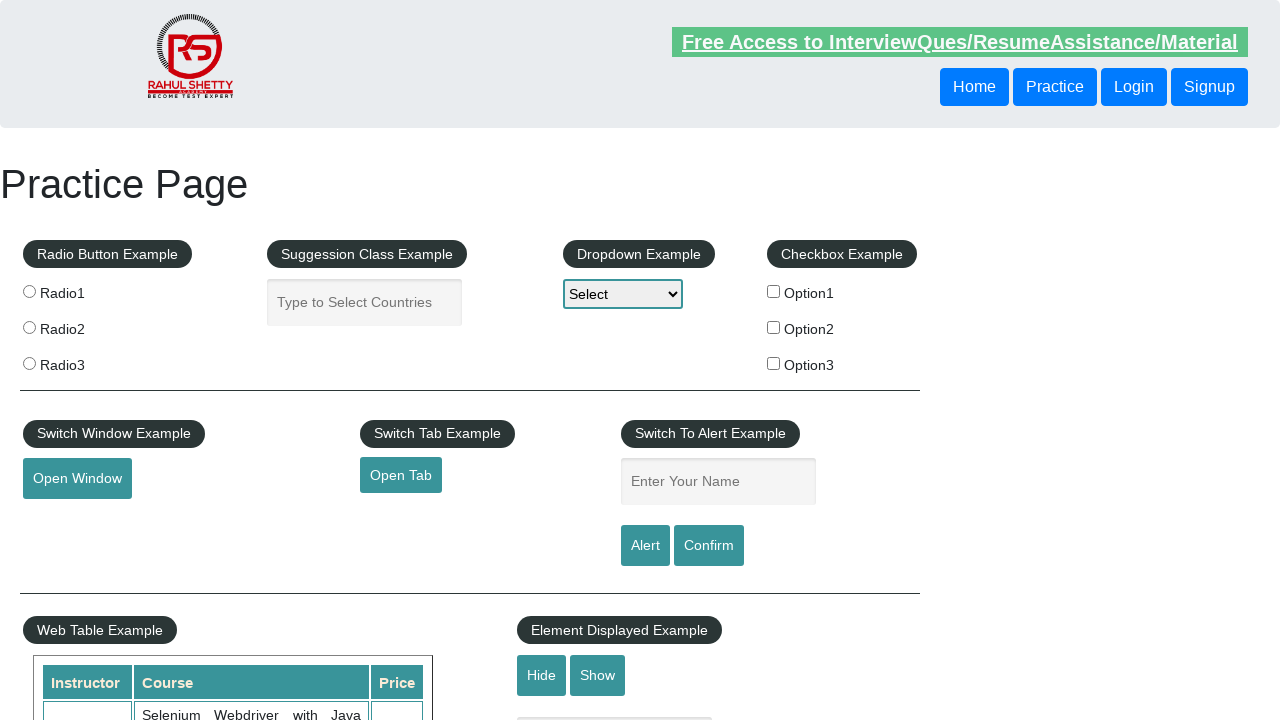

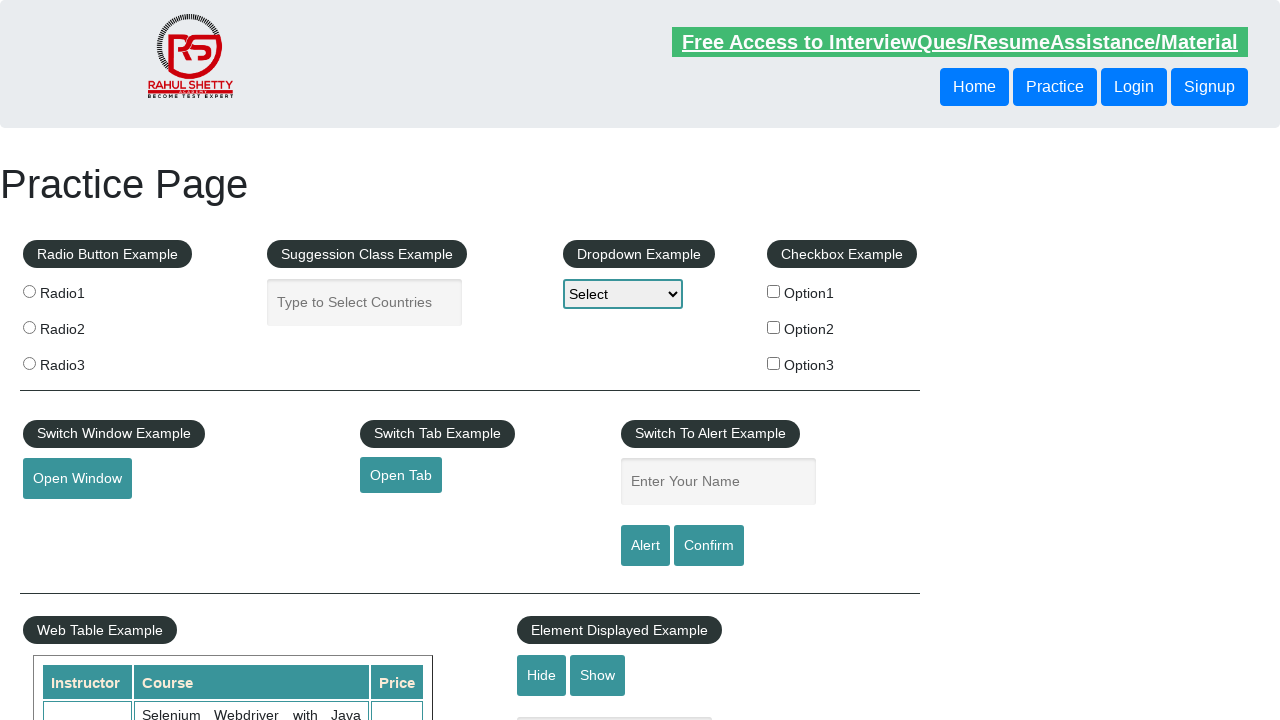